Tests that the Trading Economics population country list page is accessible and loads successfully

Starting URL: https://pt.tradingeconomics.com/country-list/population

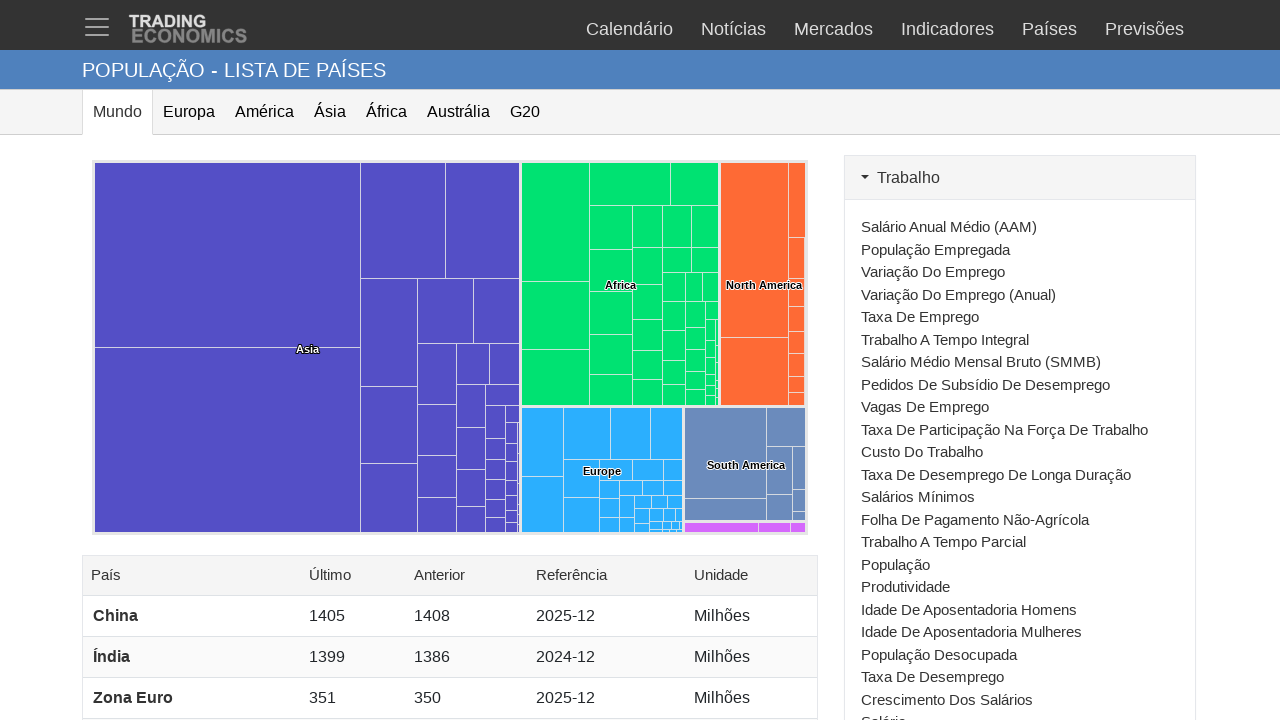

Navigated to Trading Economics population country list page
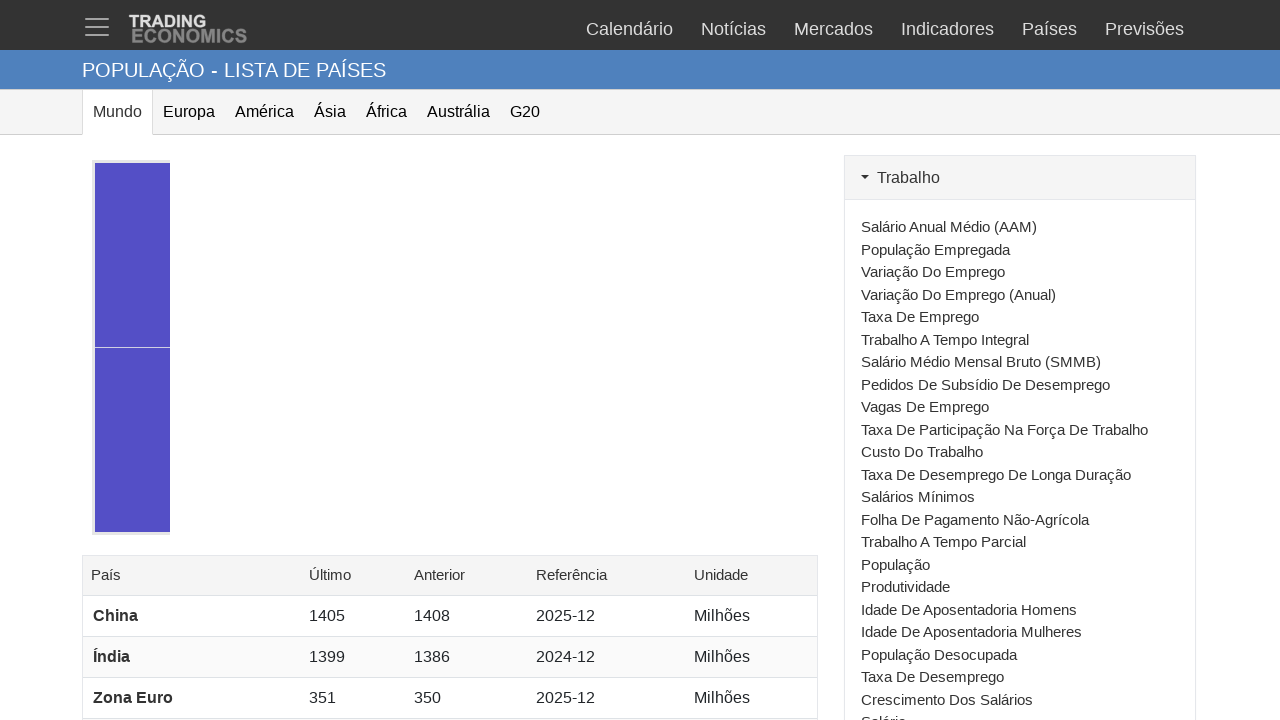

Page DOM content loaded successfully
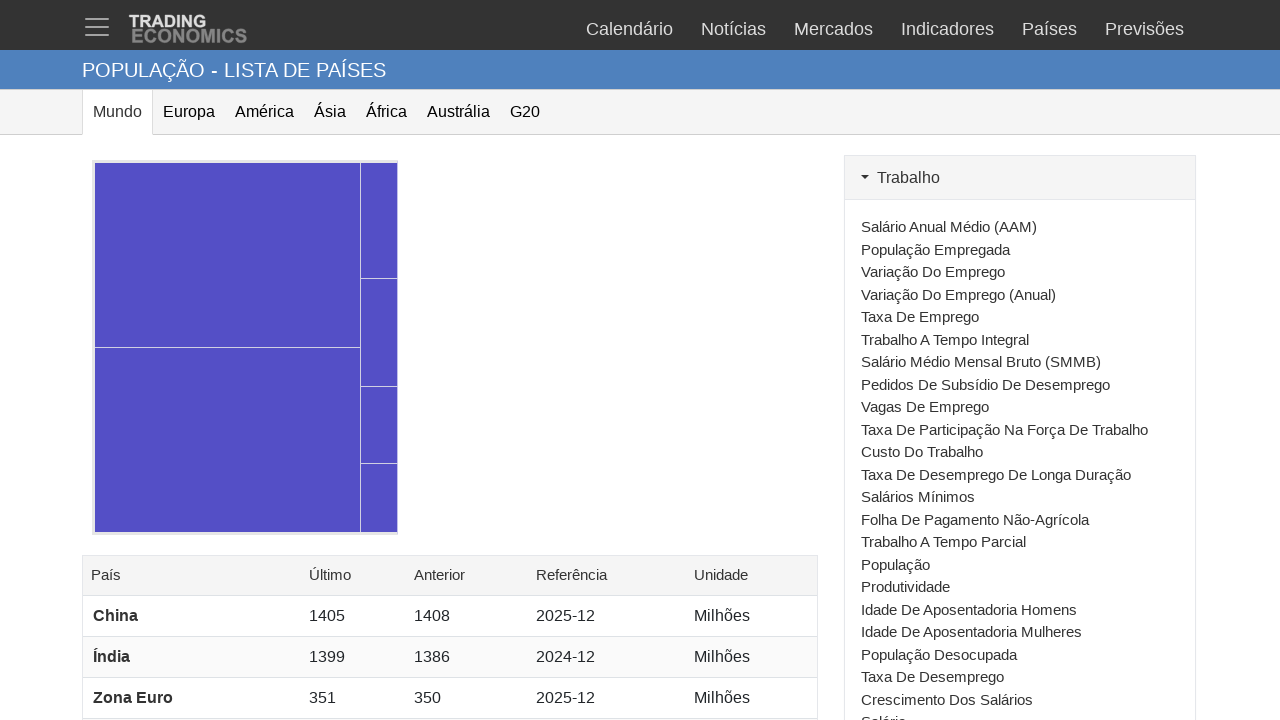

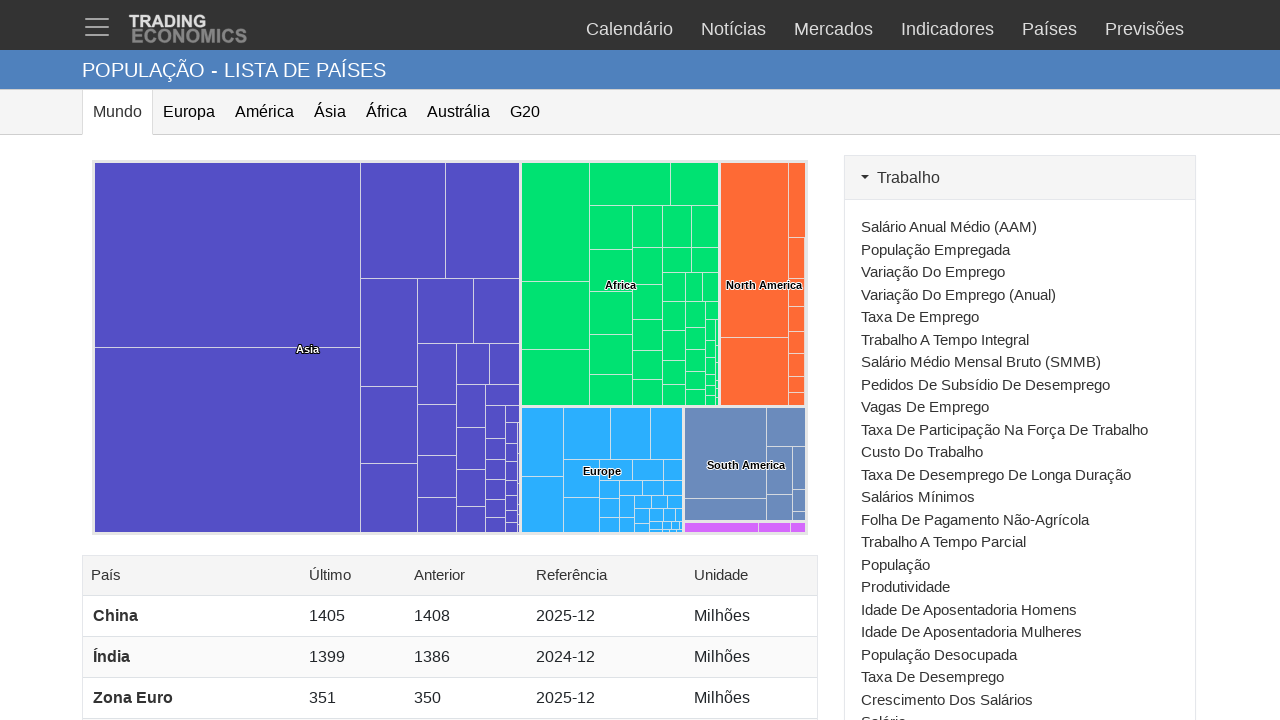